Tests an e-commerce grocery shopping flow by searching for products containing "ber", adding all matching items to cart, proceeding to checkout, and verifying the cart contents and amounts.

Starting URL: https://rahulshettyacademy.com/seleniumPractise/

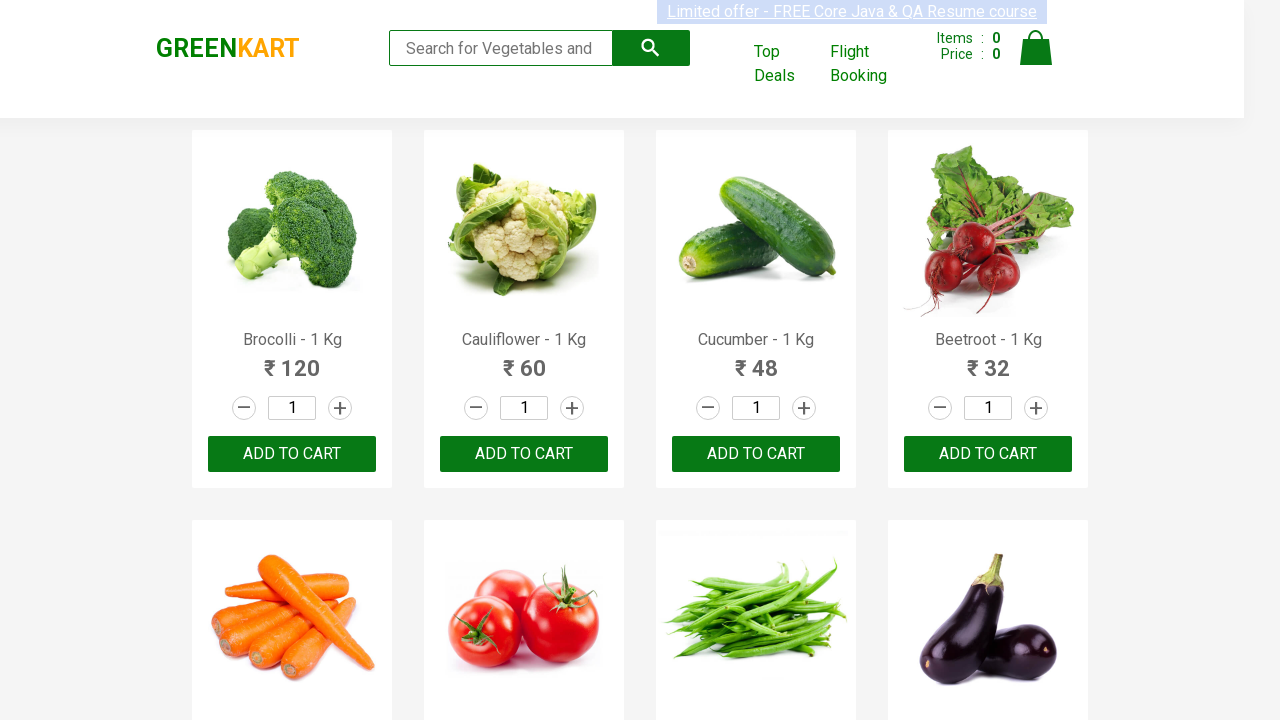

Filled search field with 'ber' on input.search-keyword
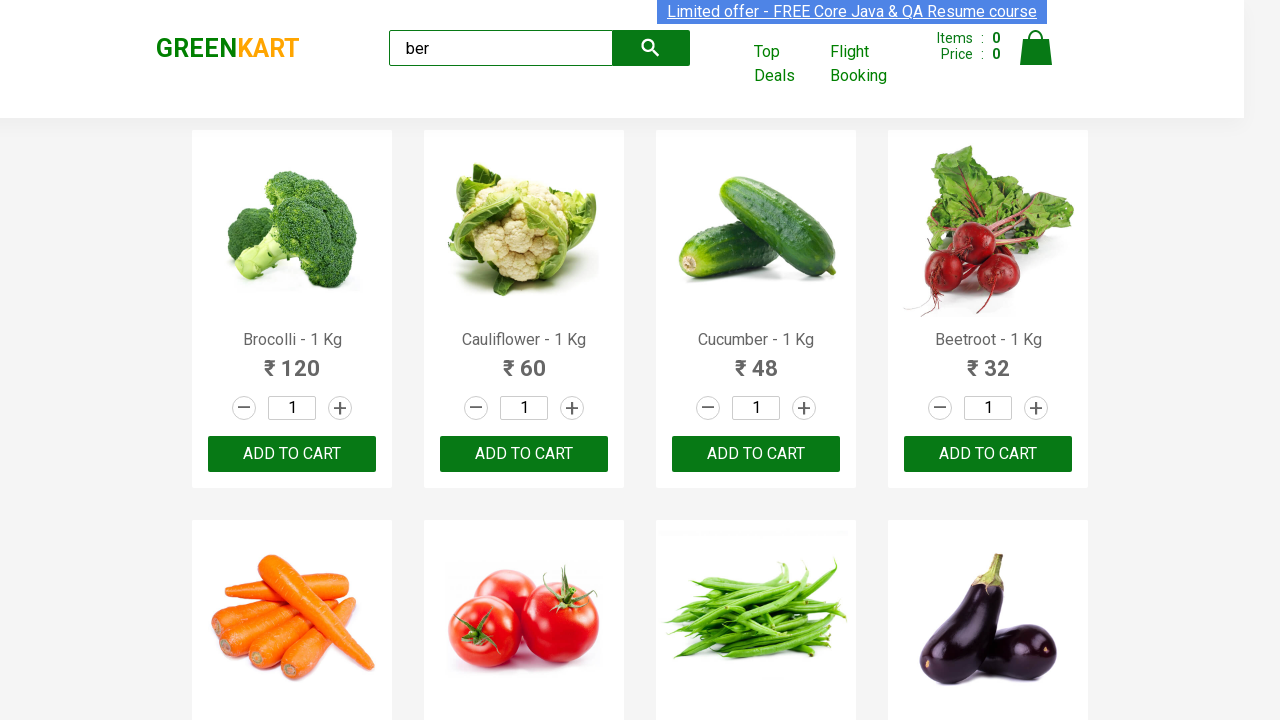

Waited for search results to load
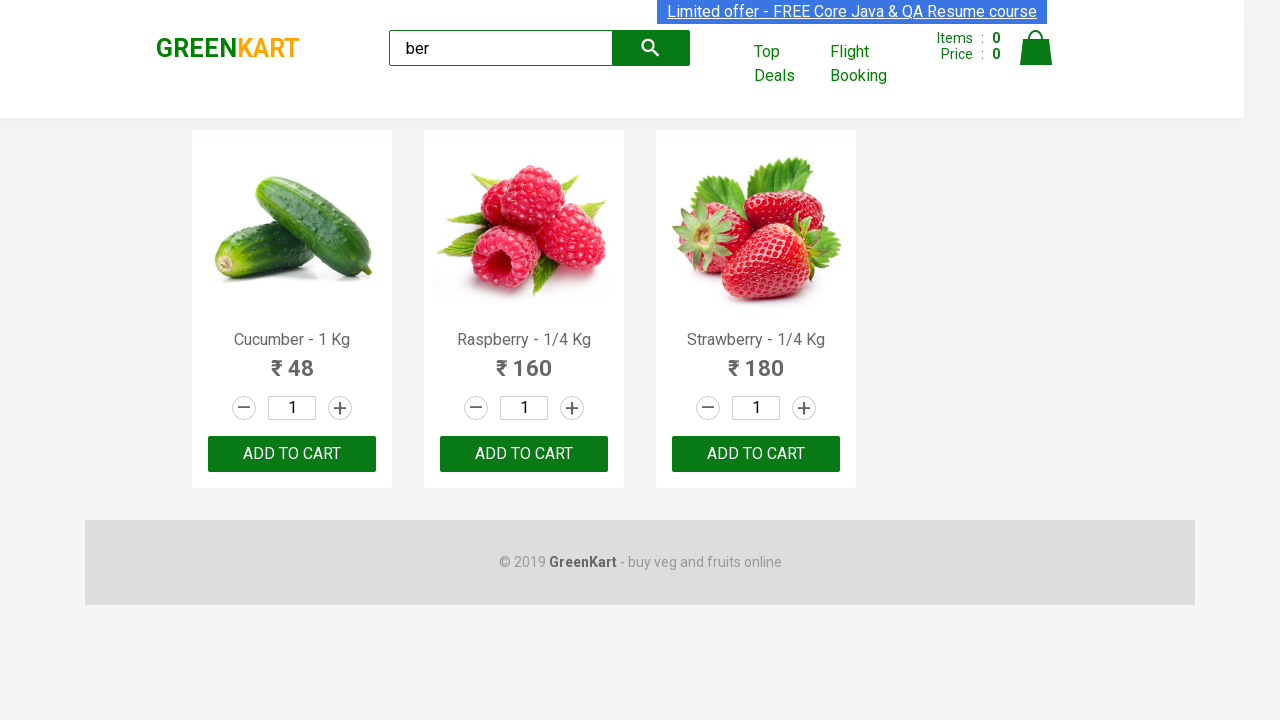

Verified 3 products found for 'ber' search
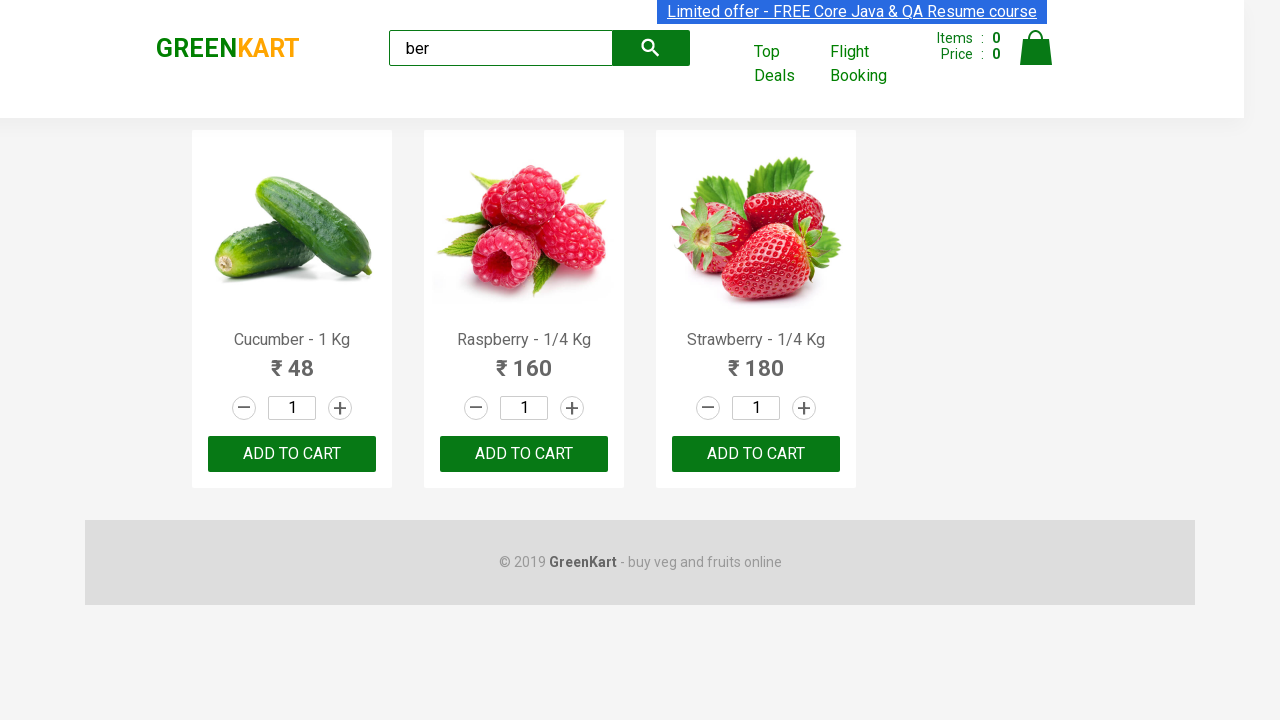

Clicked 'Add to cart' button for product 1 at (292, 454) on xpath=//div[@class='product-action']/button >> nth=0
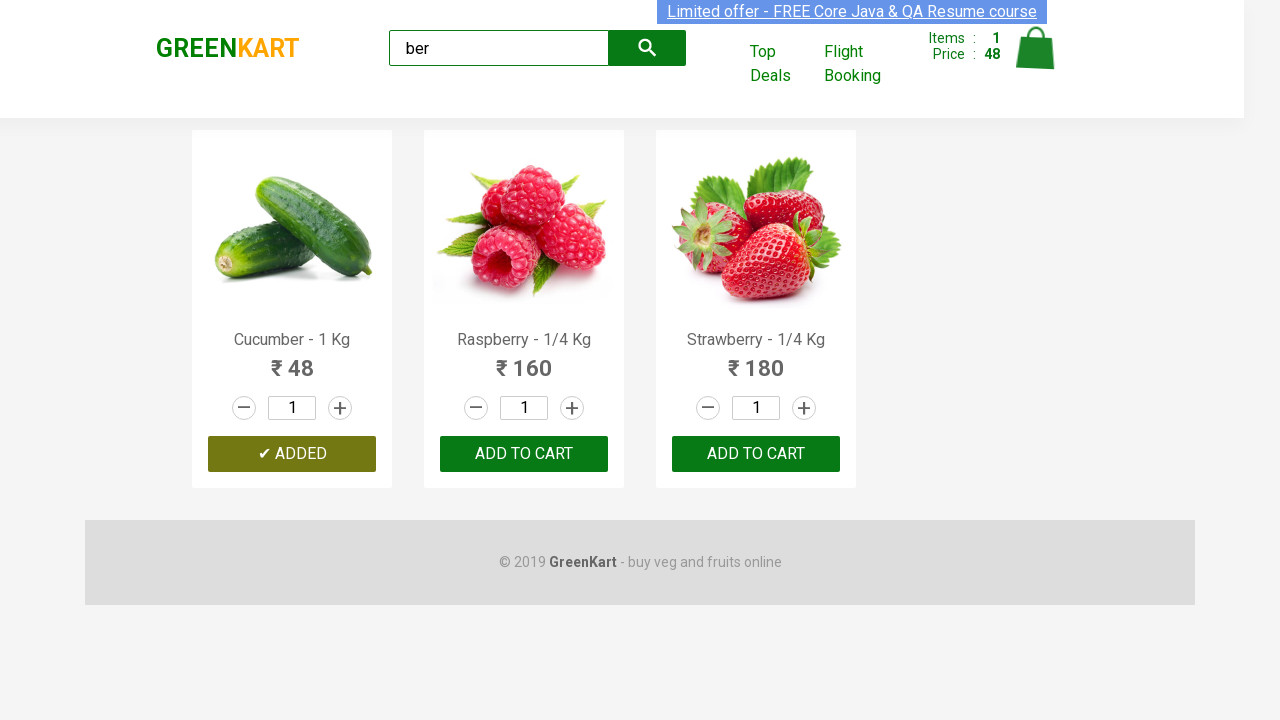

Clicked 'Add to cart' button for product 2 at (524, 454) on xpath=//div[@class='product-action']/button >> nth=1
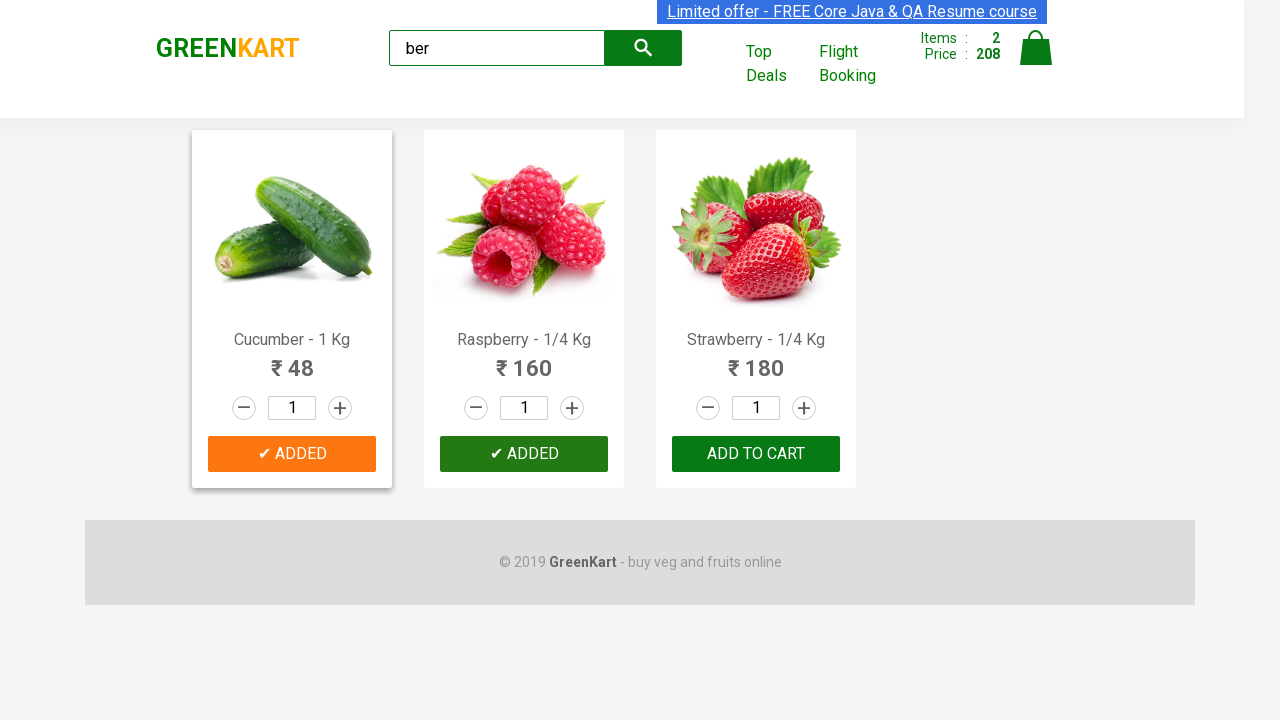

Clicked 'Add to cart' button for product 3 at (756, 454) on xpath=//div[@class='product-action']/button >> nth=2
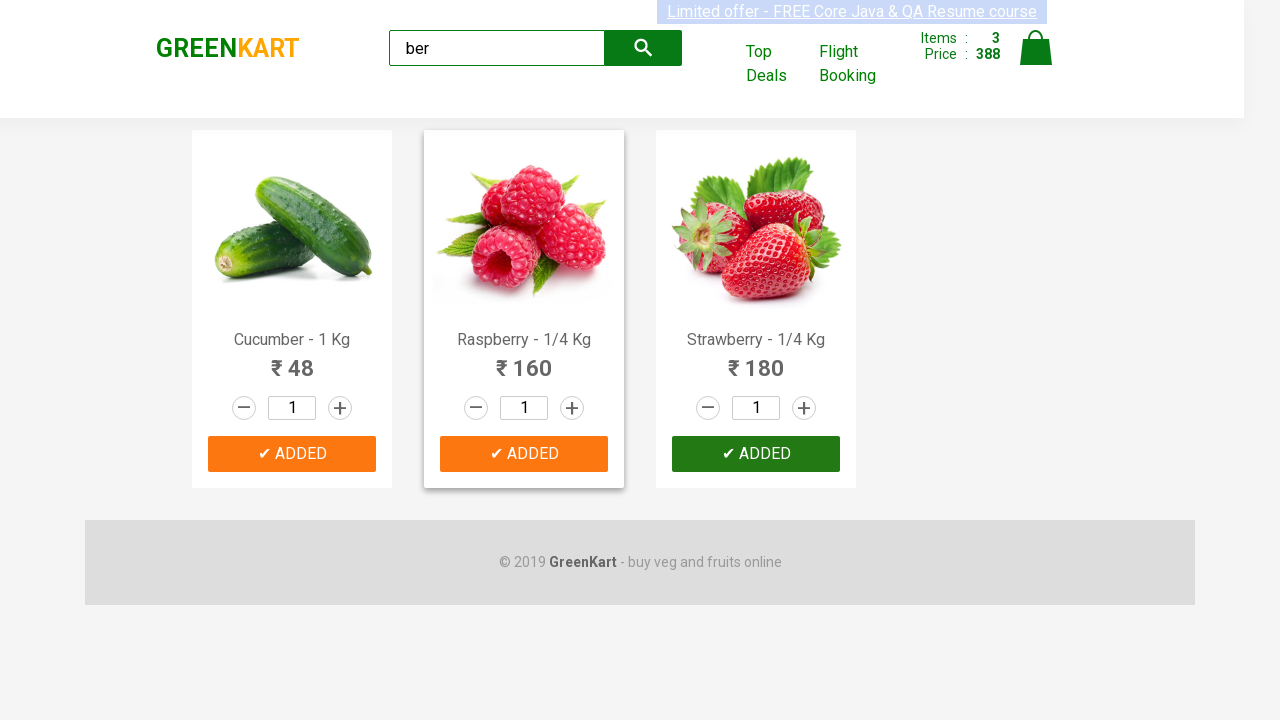

Clicked cart icon at (1036, 48) on img[alt='Cart']
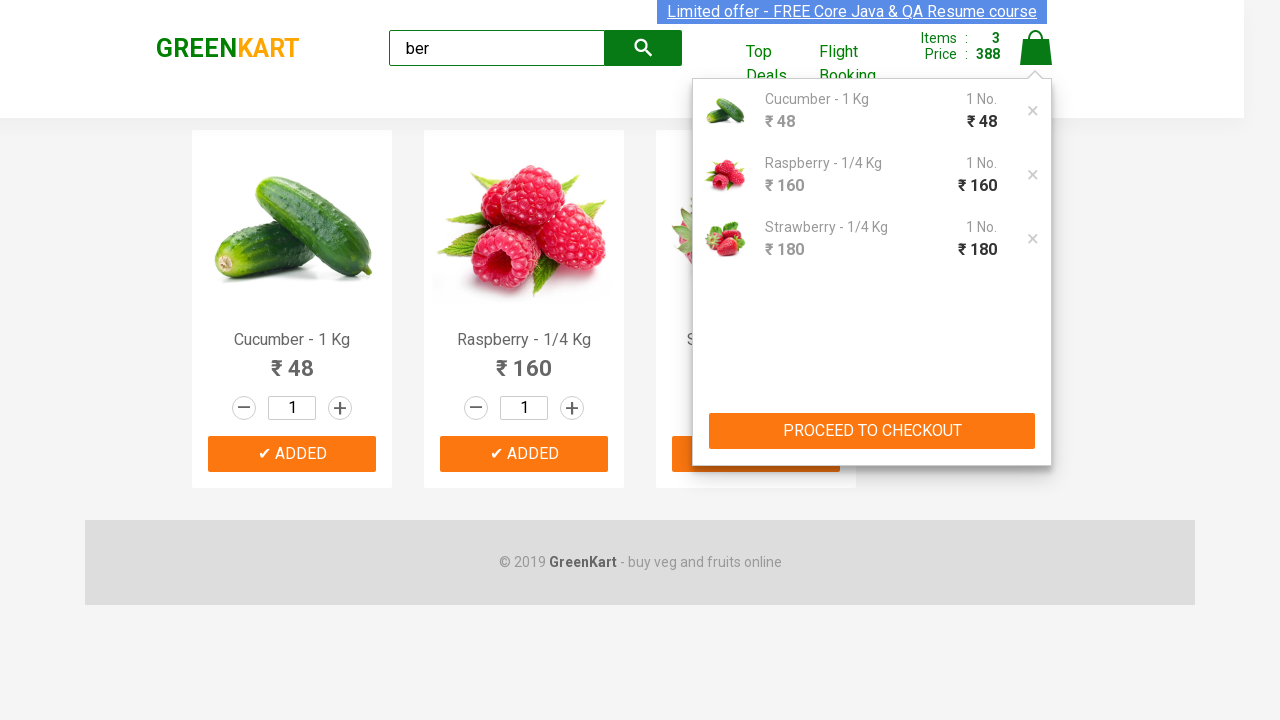

Clicked cart button to view cart contents at (872, 431) on xpath=//div[@class='action-block']/button
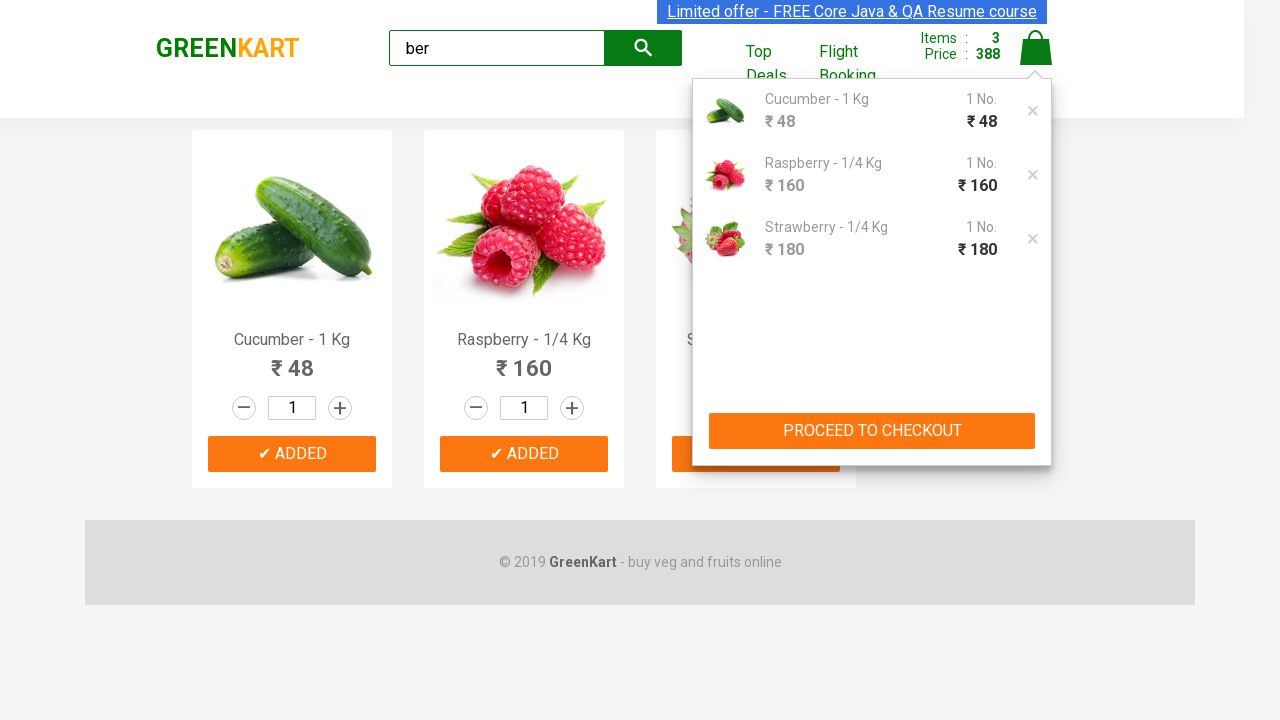

Clicked 'PROCEED TO CHECKOUT' button at (872, 431) on xpath=//button[text()='PROCEED TO CHECKOUT']
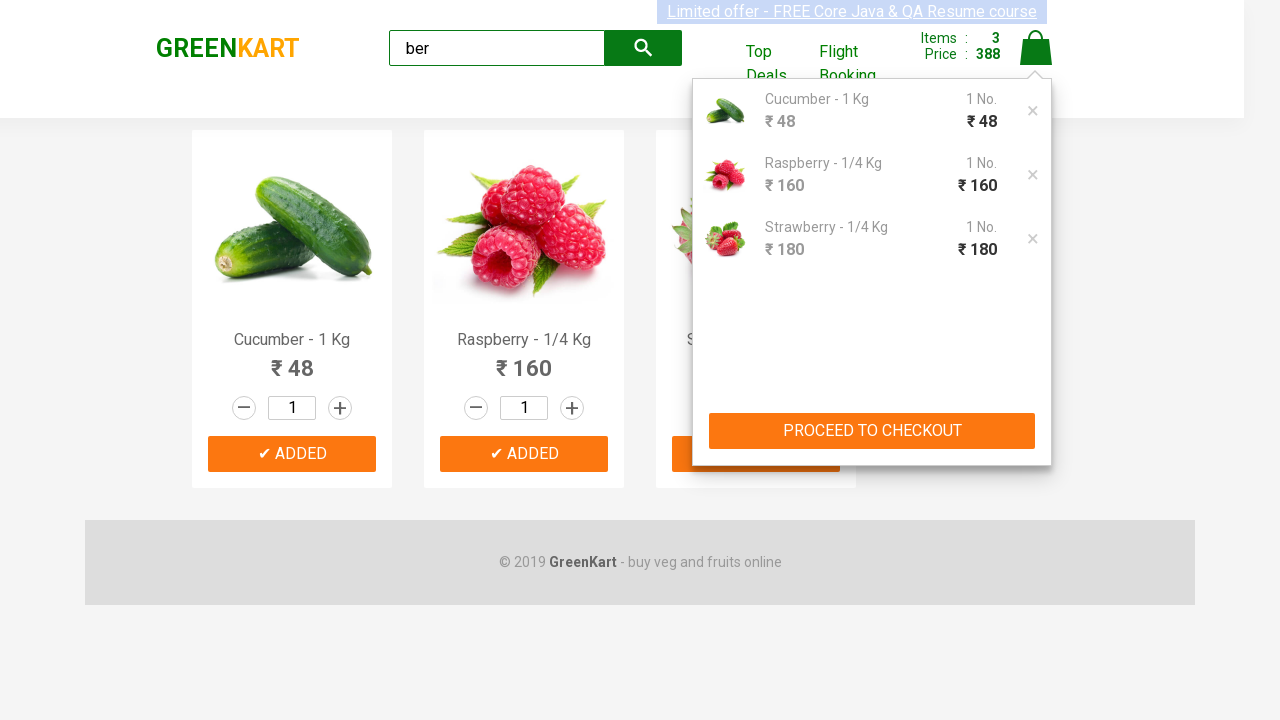

Checkout page loaded with promo code section visible
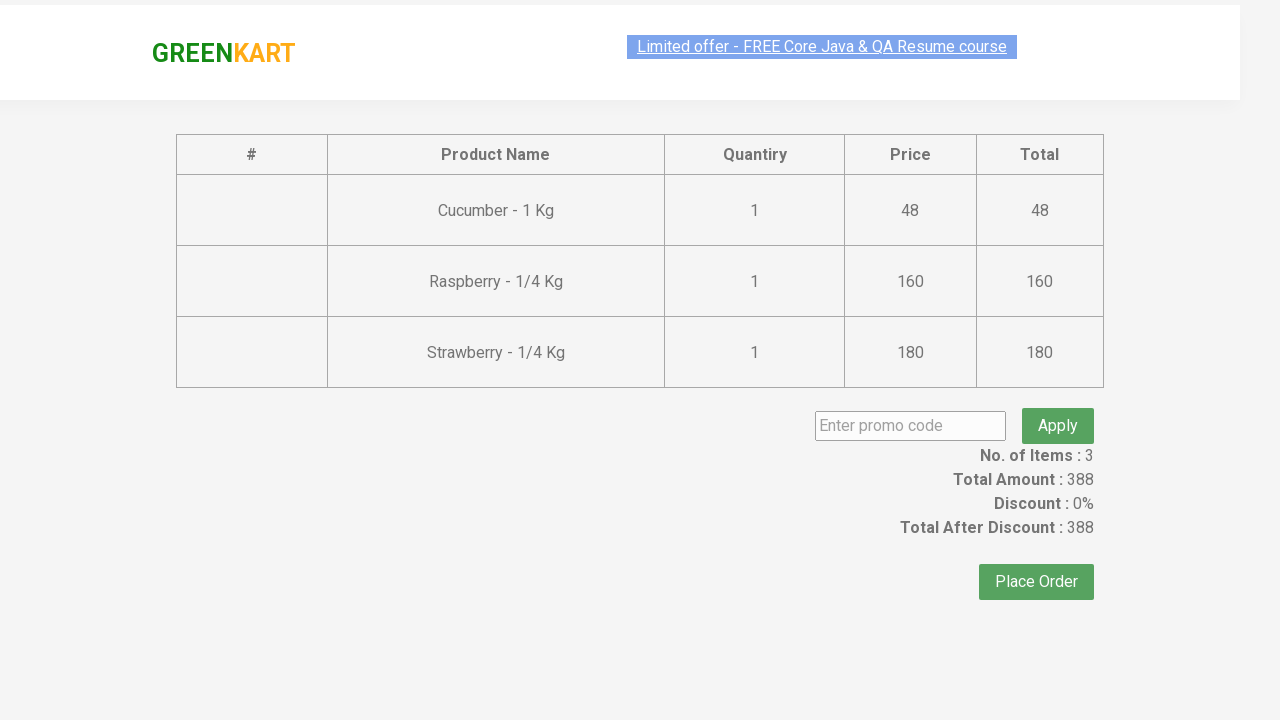

Verified cart contains items
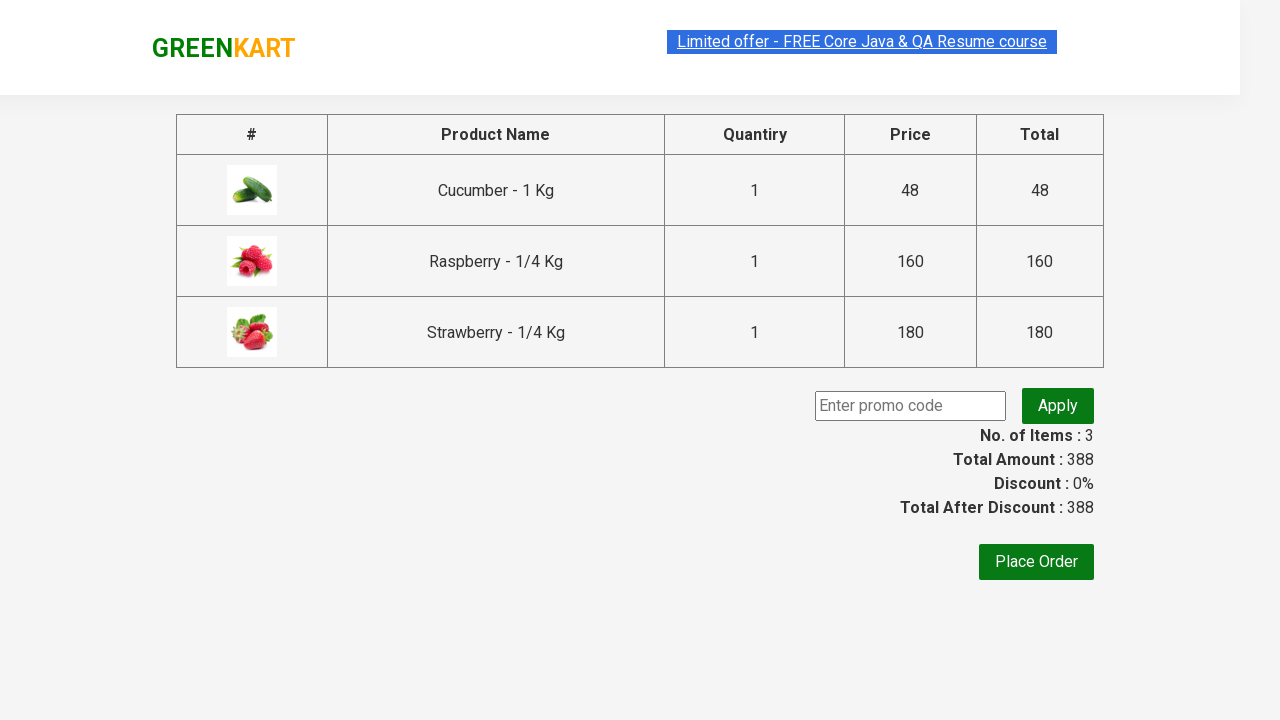

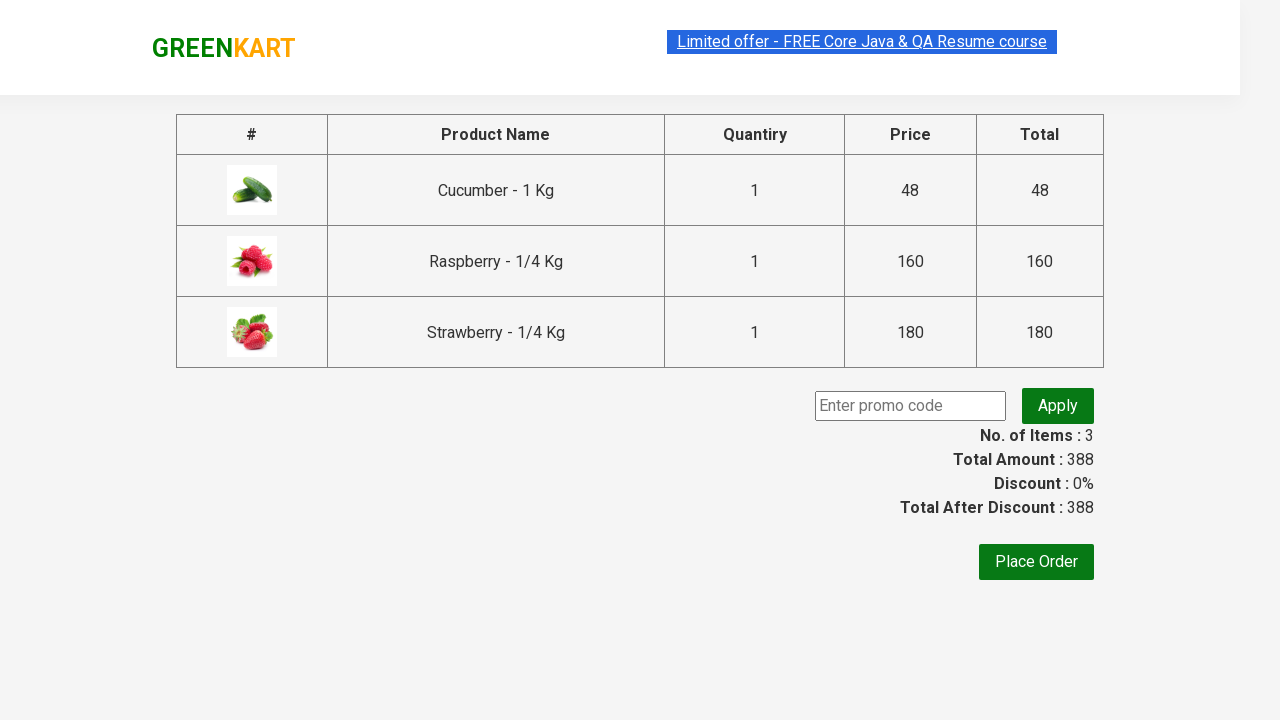